Tests a web form by filling various input fields including text, password, textarea, dropdown, and date picker, then submitting the form

Starting URL: https://www.selenium.dev/selenium/web/web-form.html

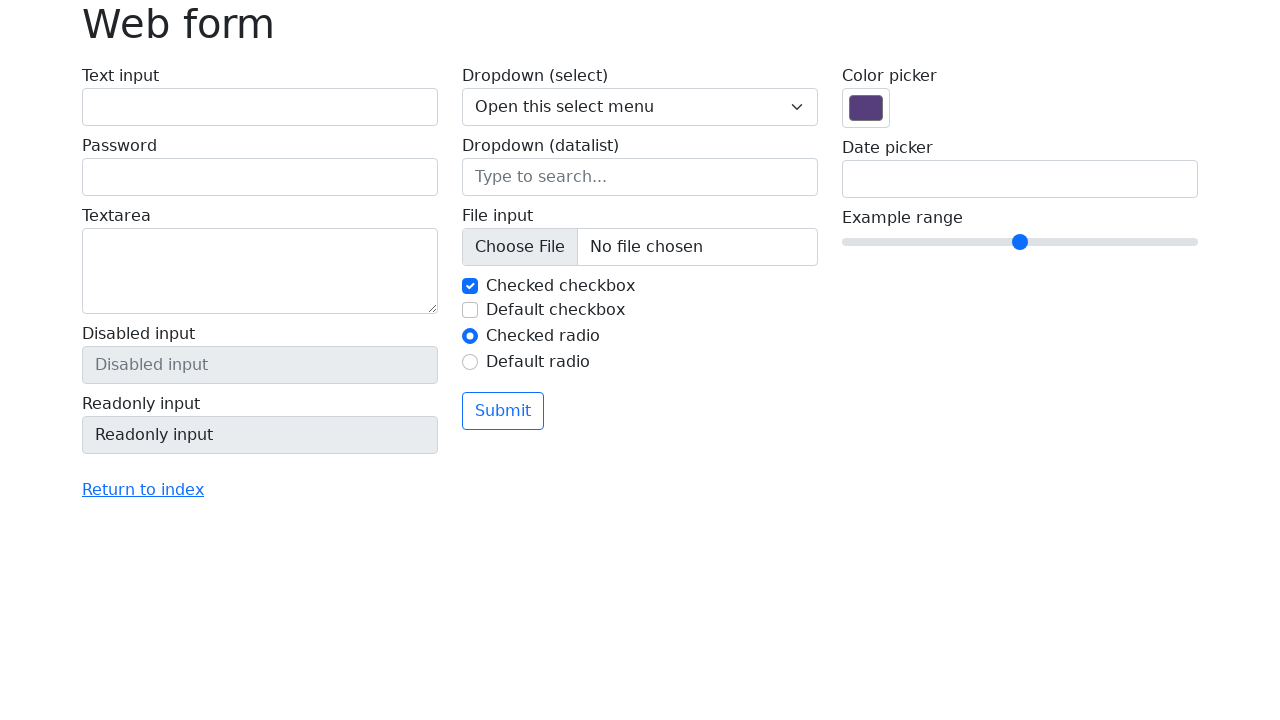

Filled text input field with 'text' on input[name='my-text']
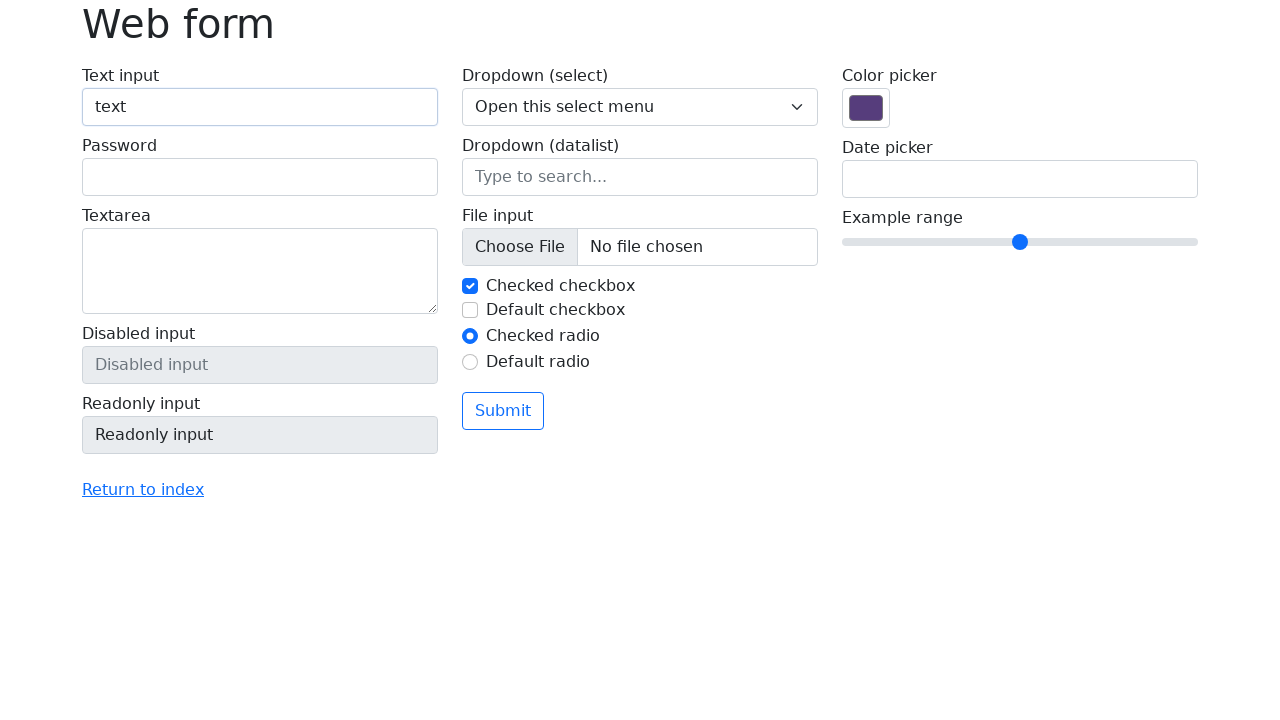

Filled password field with 'password' on input[name='my-password']
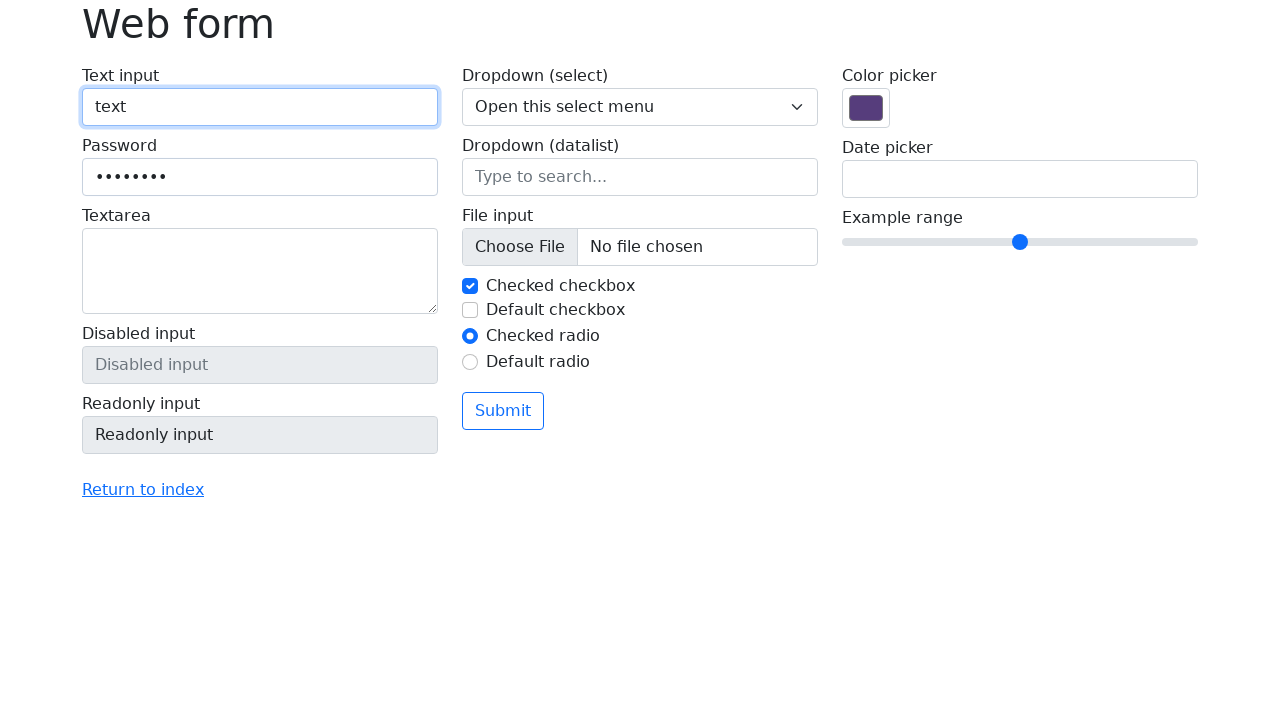

Filled textarea with multi-line text on textarea[name='my-textarea']
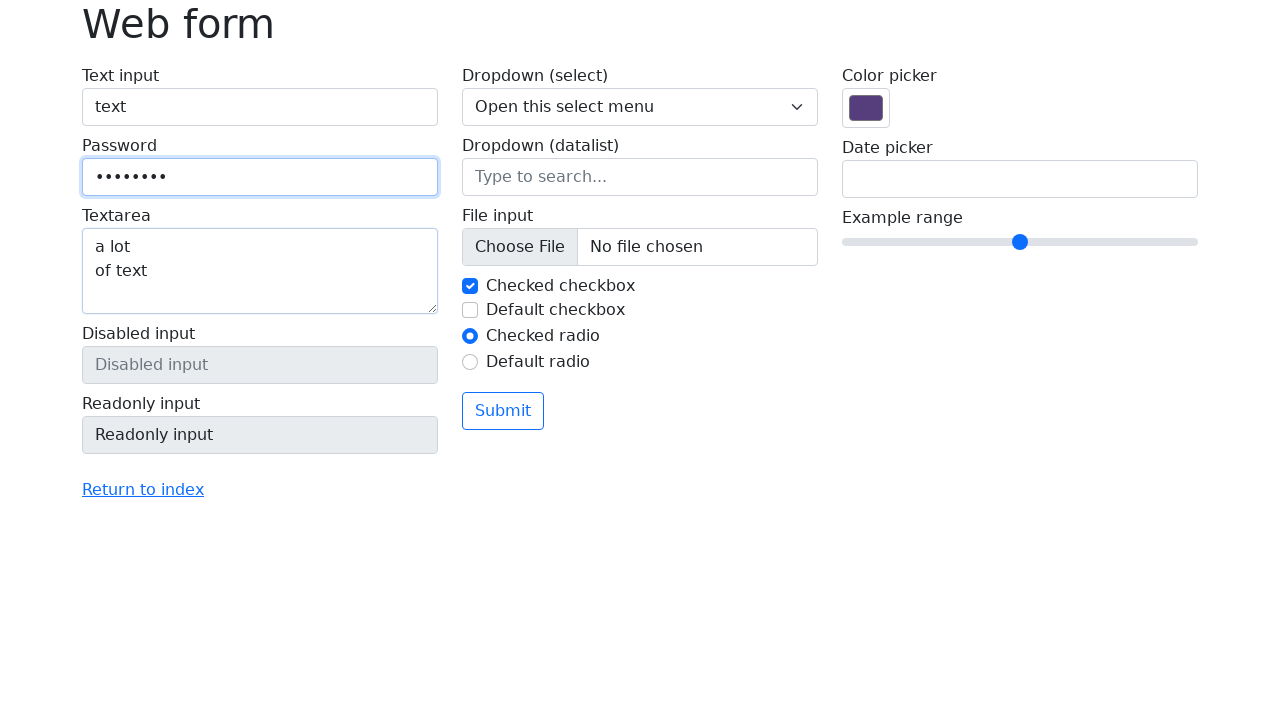

Filled datalist dropdown with 'New York' on input[name='my-datalist']
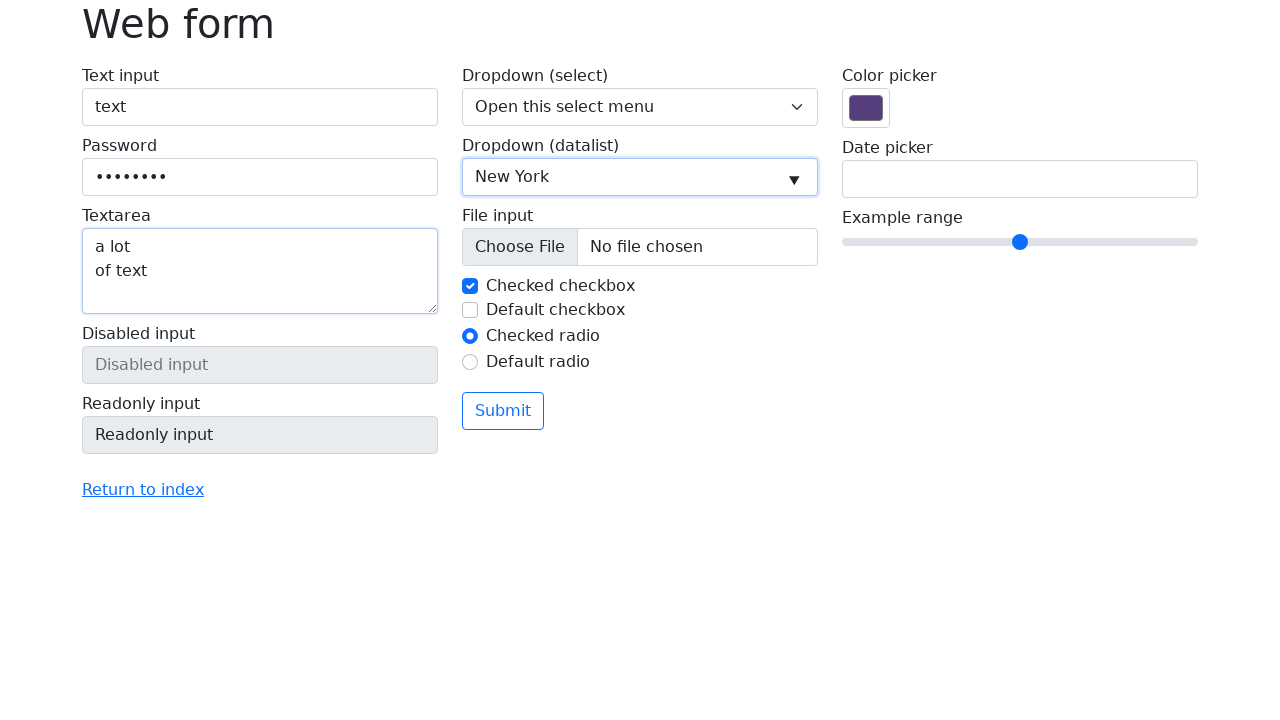

Filled date picker with '2025-02-26' on input[name='my-date']
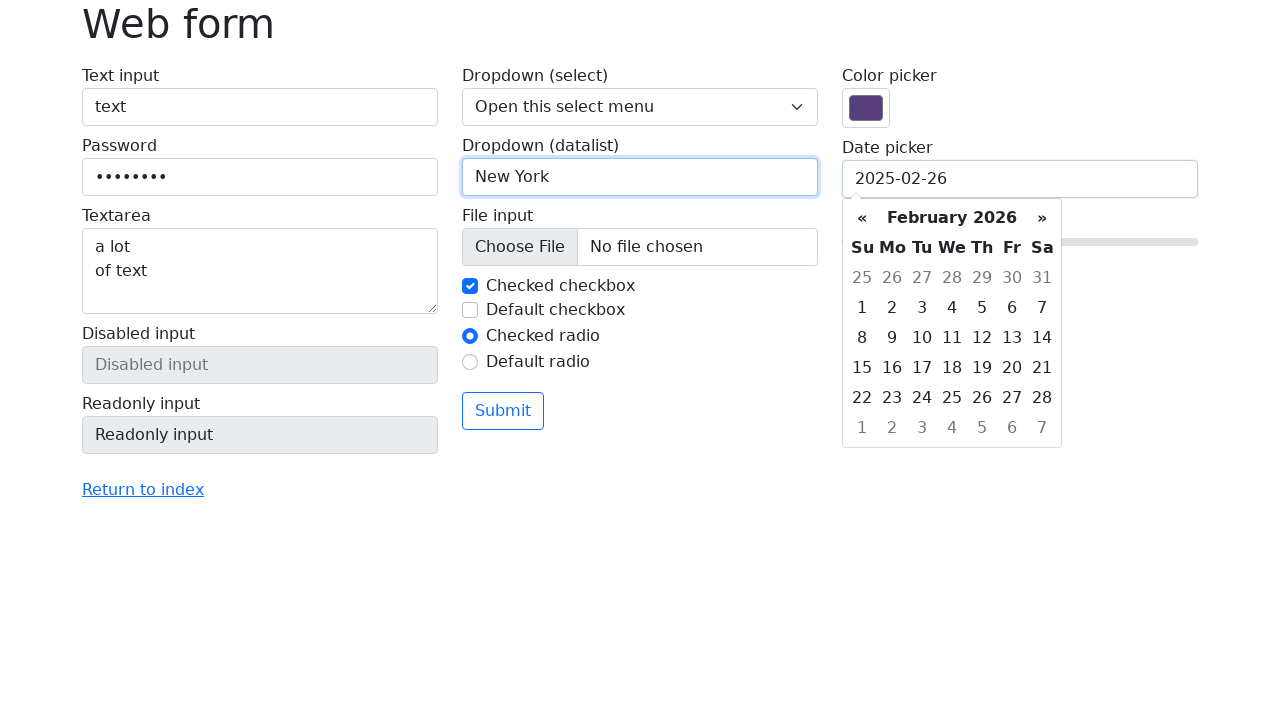

Clicked submit button to submit the form at (503, 411) on button[type='submit']
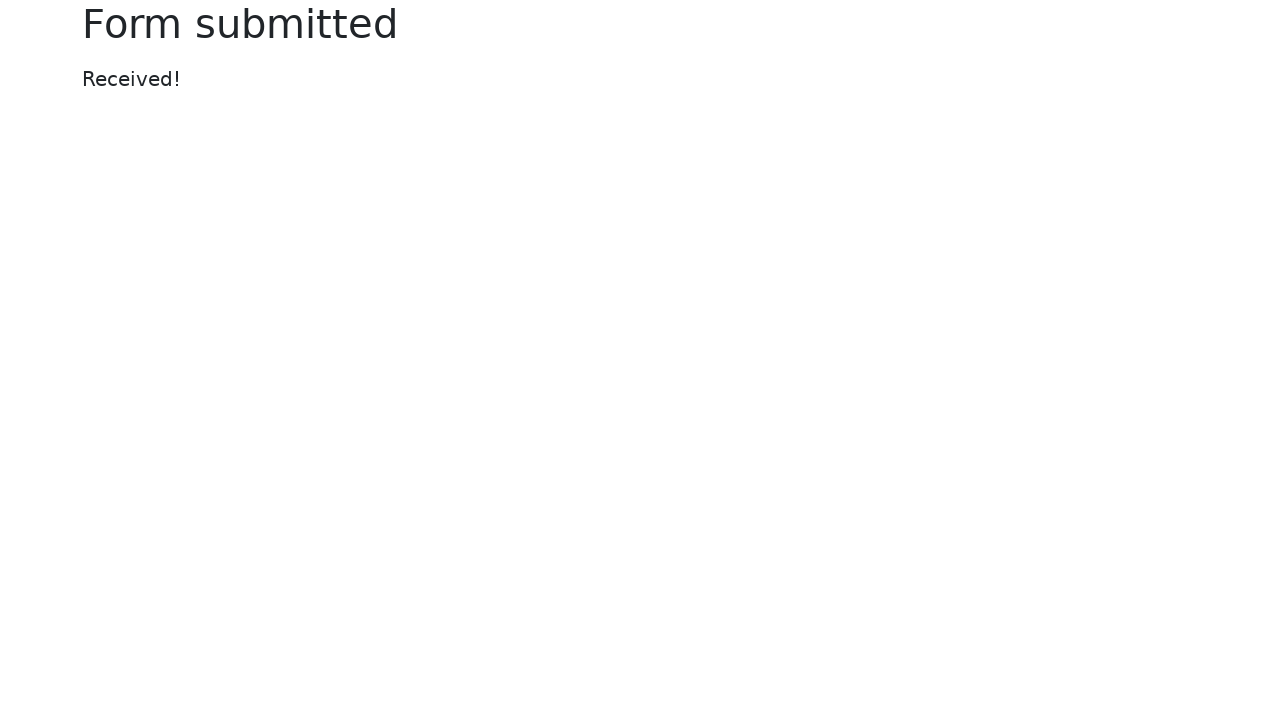

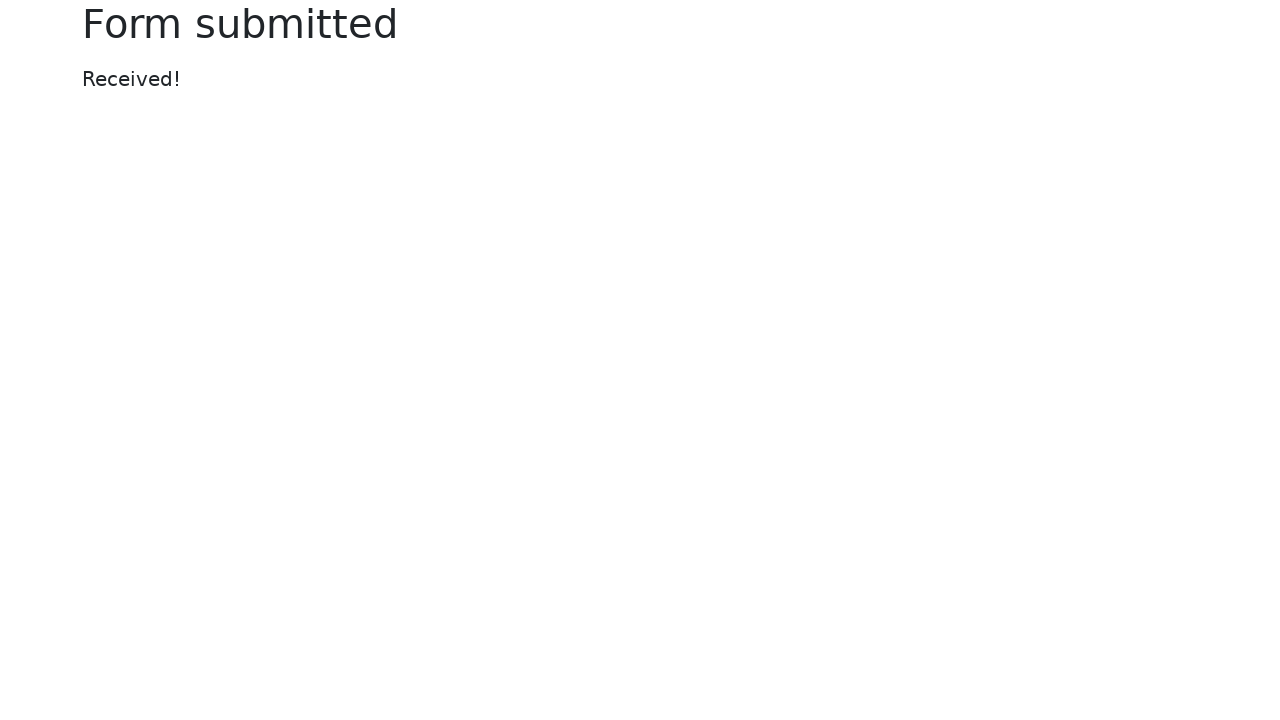